Tests phone number validation by entering non-numeric characters and verifying the invalid phone number error

Starting URL: https://qa-practice.netlify.app/bugs-form/

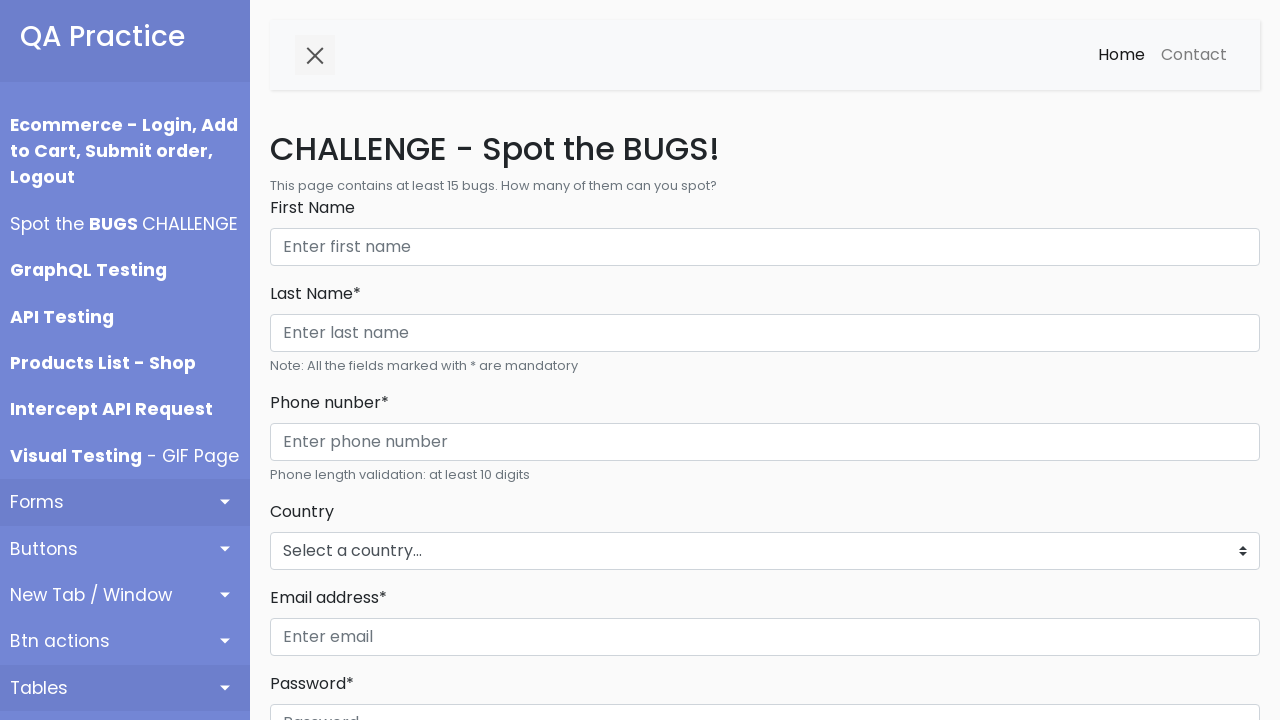

Filled First Name field with 'Sarah Johnson' on internal:role=textbox[name="First Name"i]
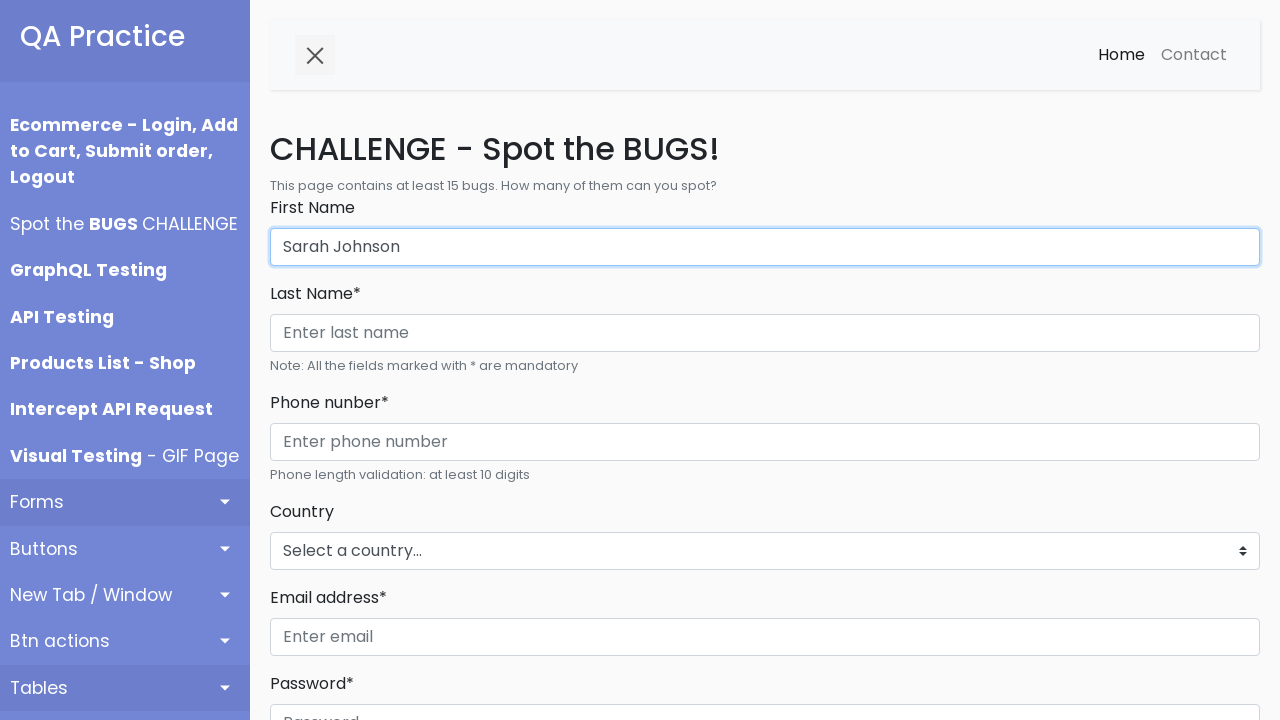

Filled Last Name field with 'Johnson' on internal:role=textbox[name="Last Name* Phone nunber*"i]
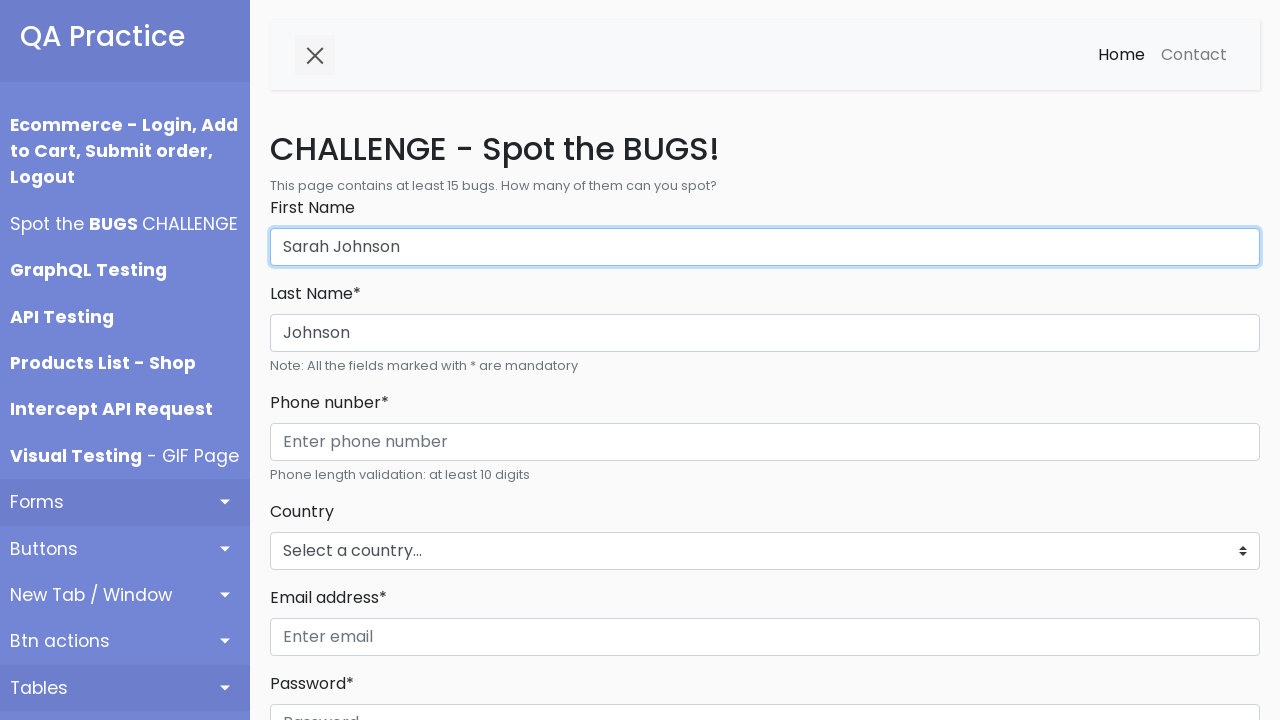

Filled phone number field with non-numeric text 'this is not a number' on internal:role=textbox[name="Enter phone number"i]
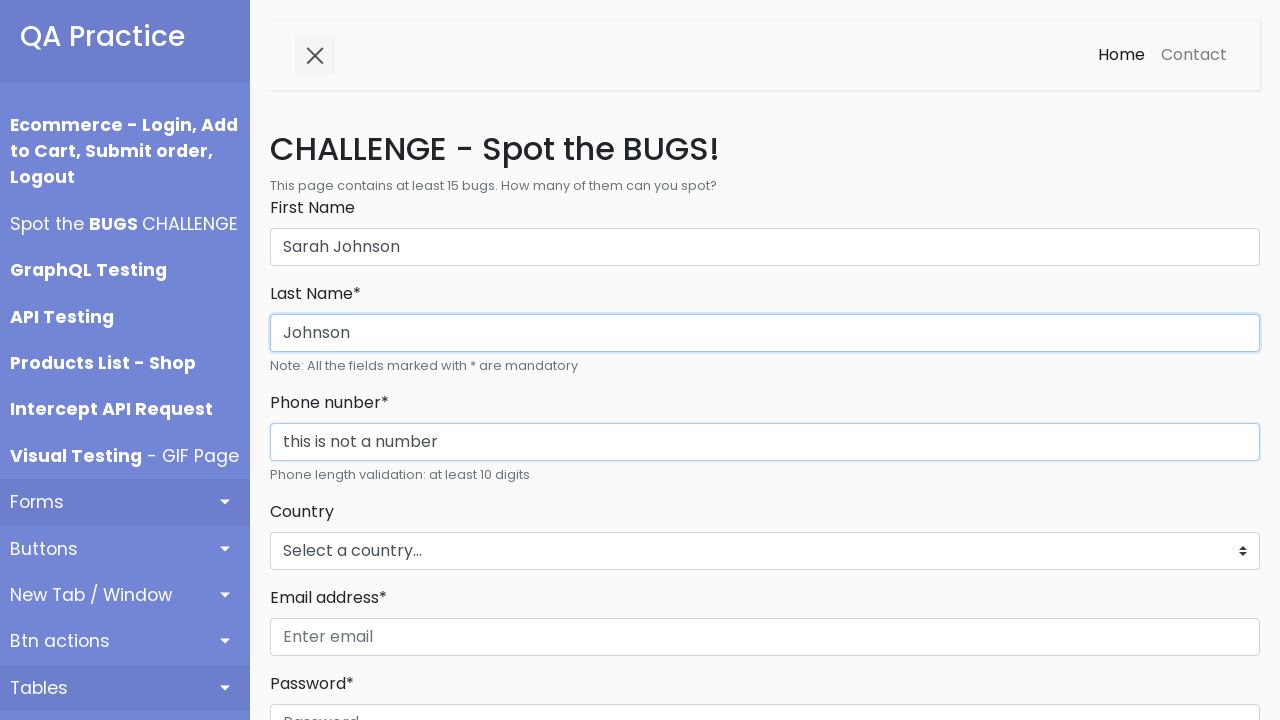

Selected 'New Zealand' from country dropdown on #countries_dropdown_menu
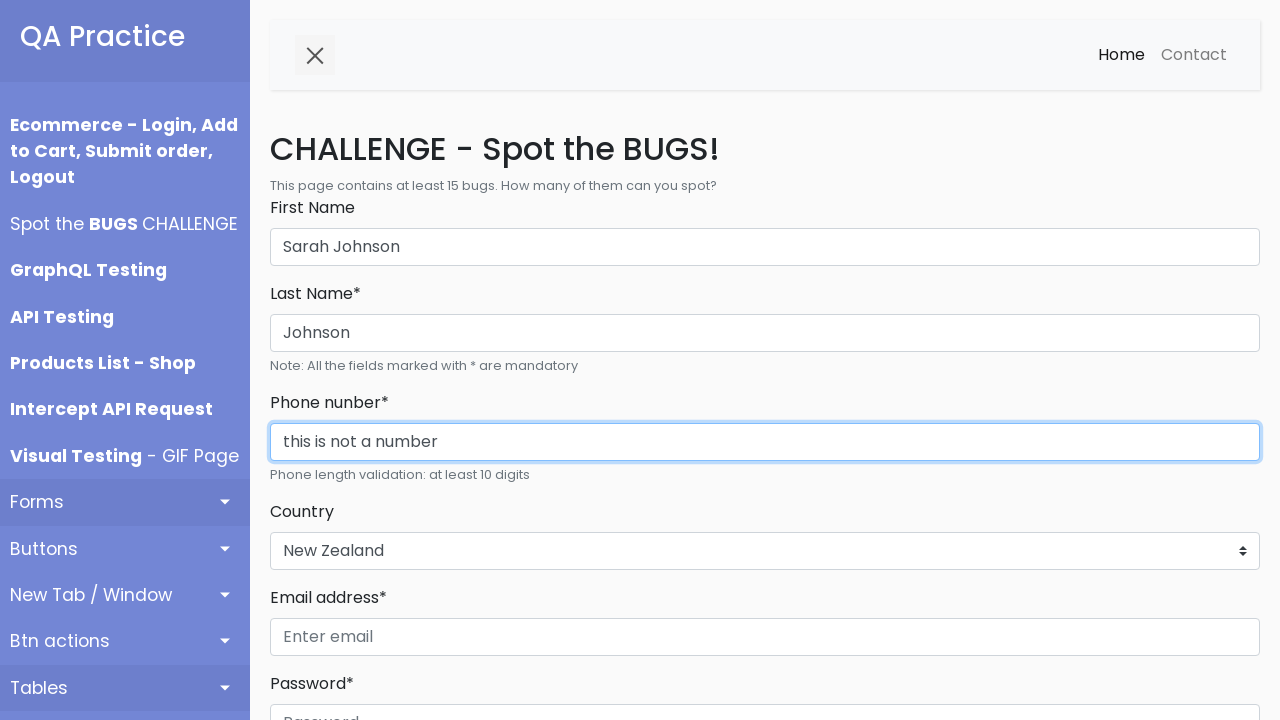

Filled email field with 'sarah.j@testsite.net' on internal:role=textbox[name="Enter email"i]
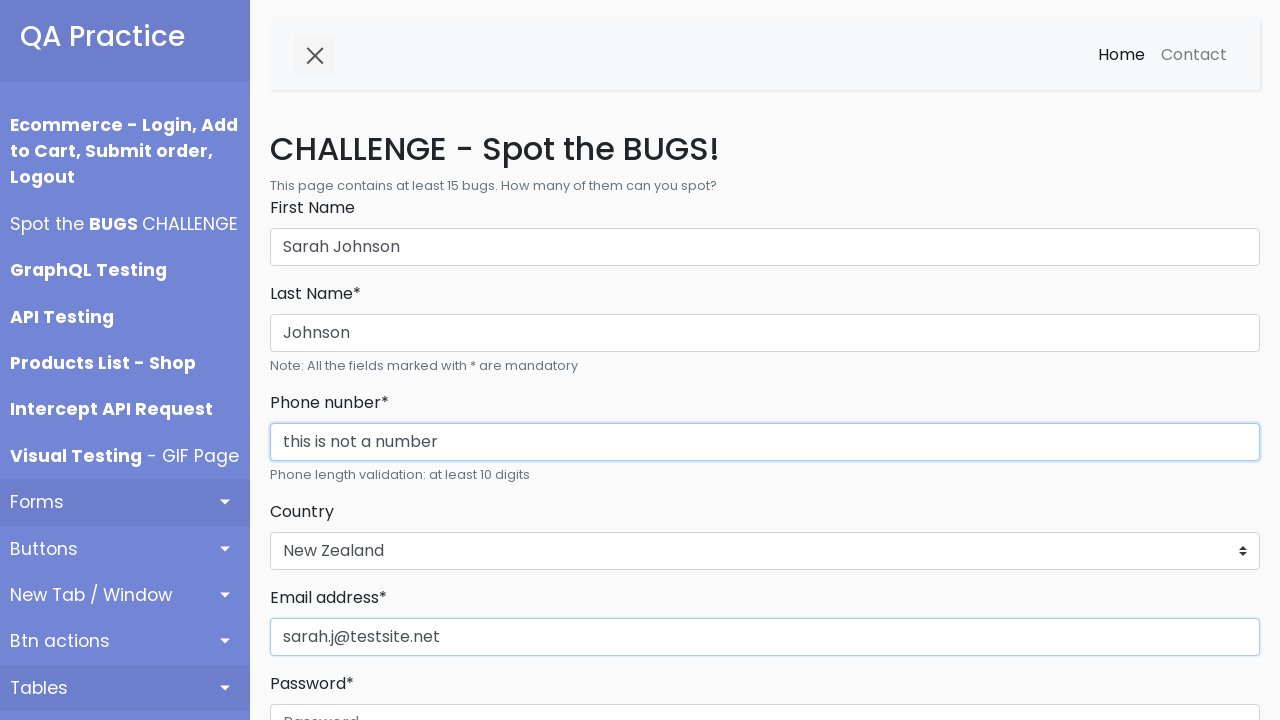

Filled password field with 'Pass123abc' on internal:role=textbox[name="Password"i]
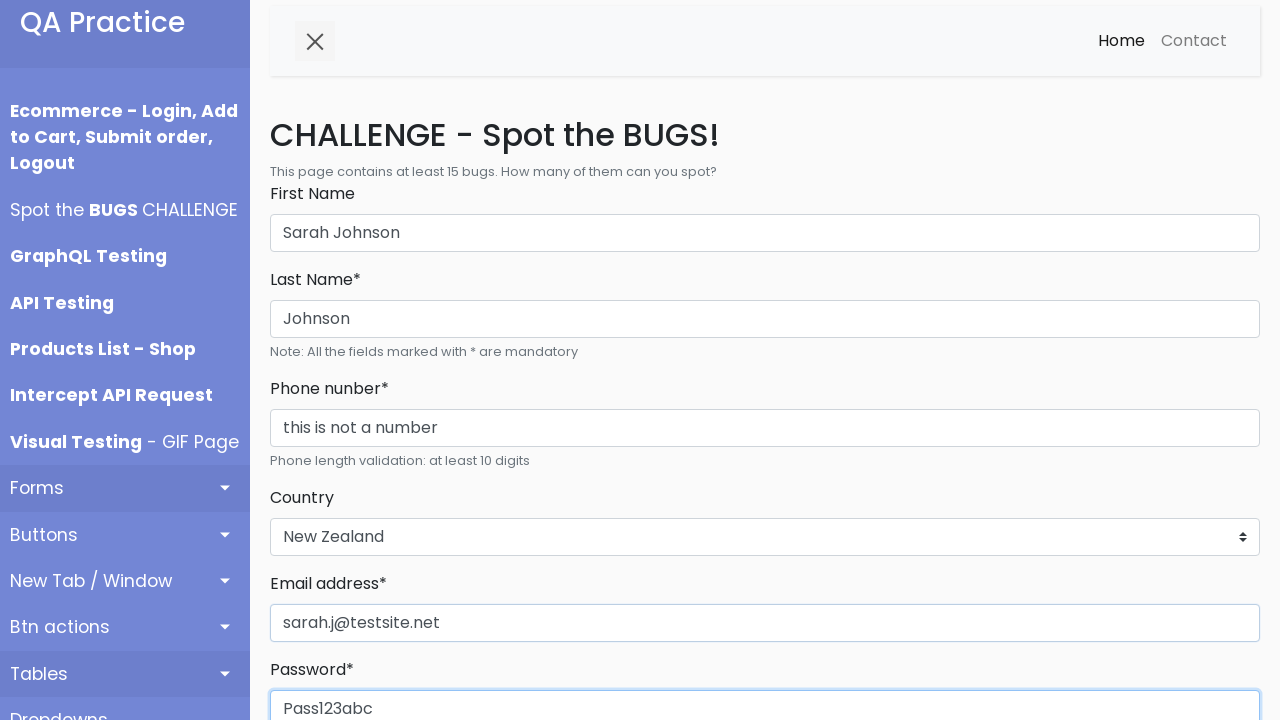

Clicked Register button to submit form at (316, 360) on internal:role=button[name="Register"i]
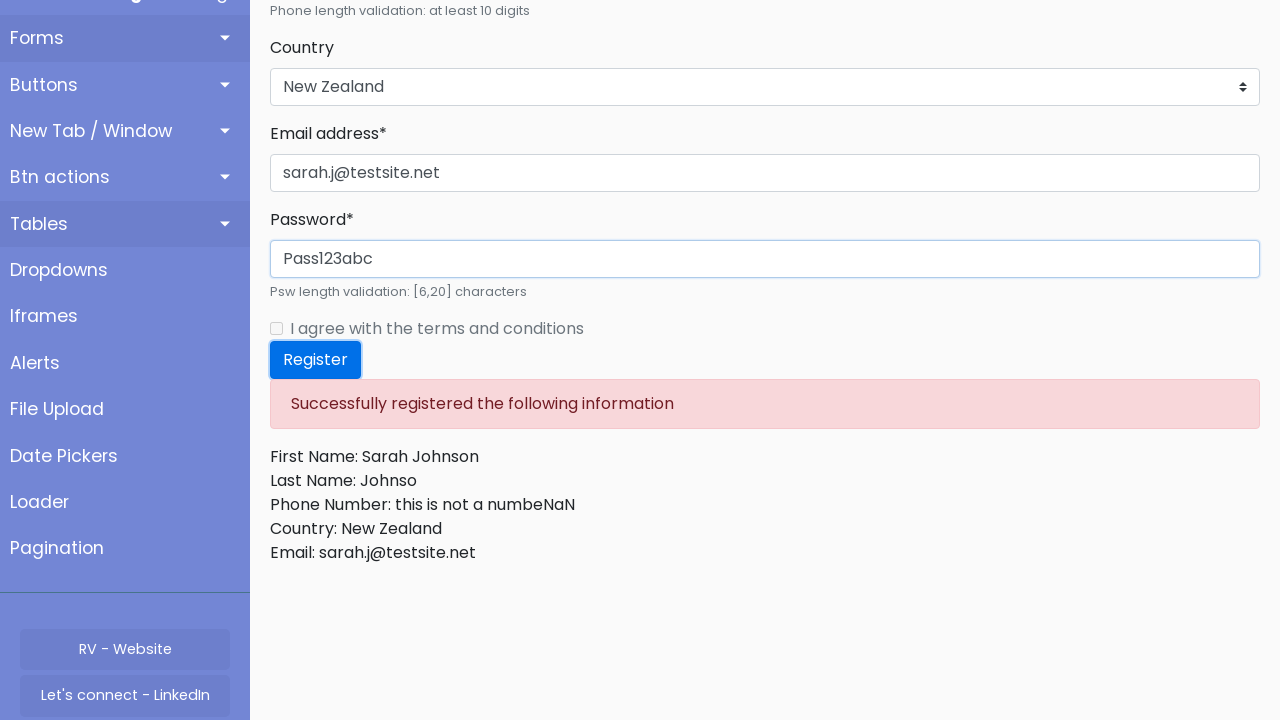

Located terms and conditions checkbox
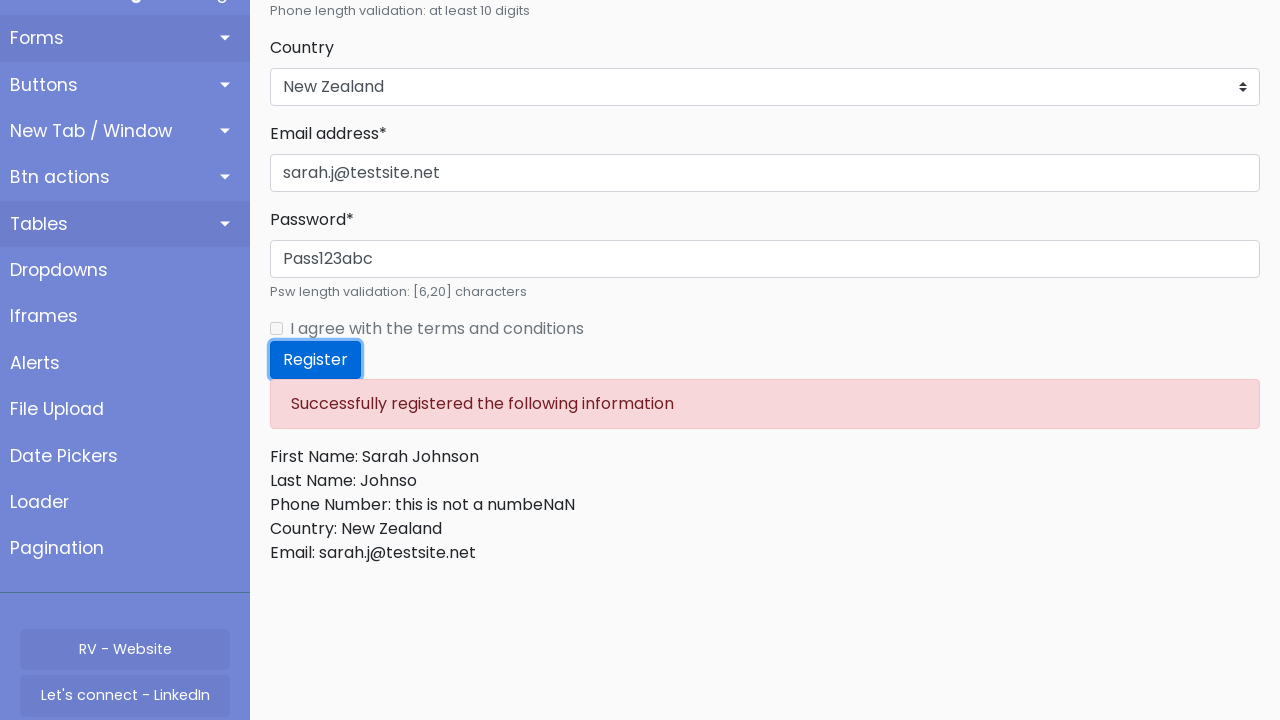

Waited for error message to appear - invalid phone number validation triggered
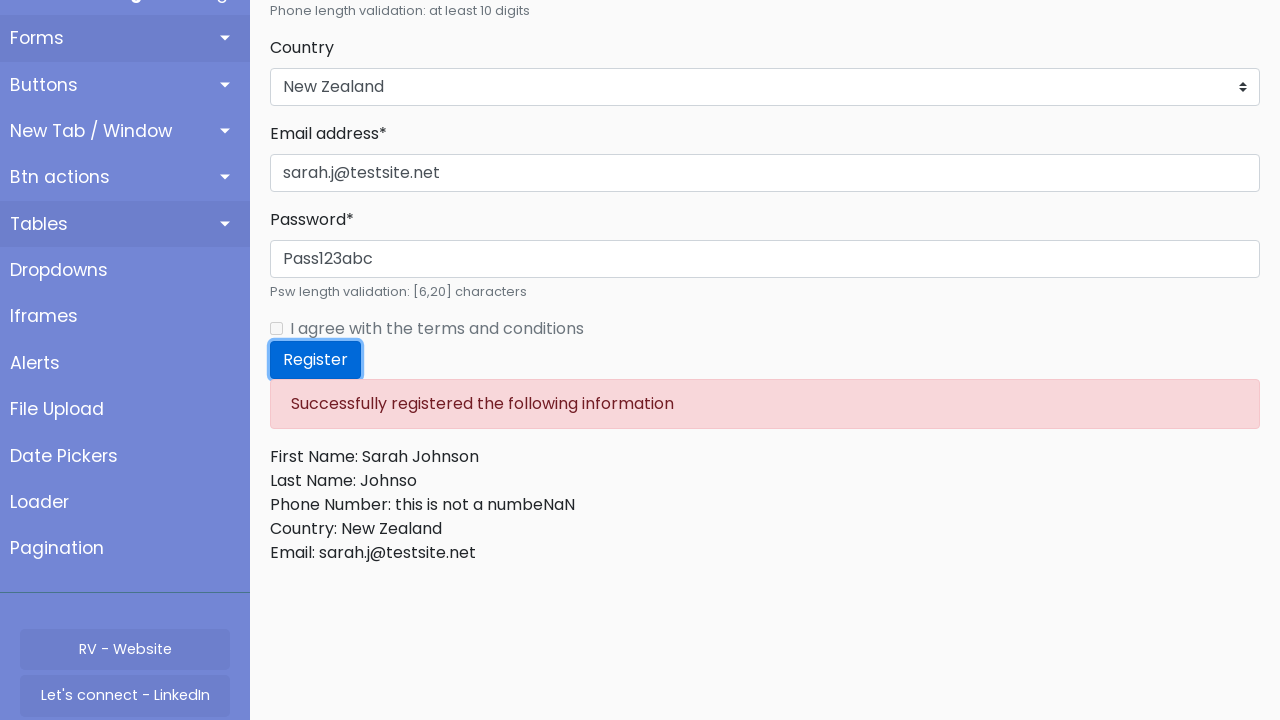

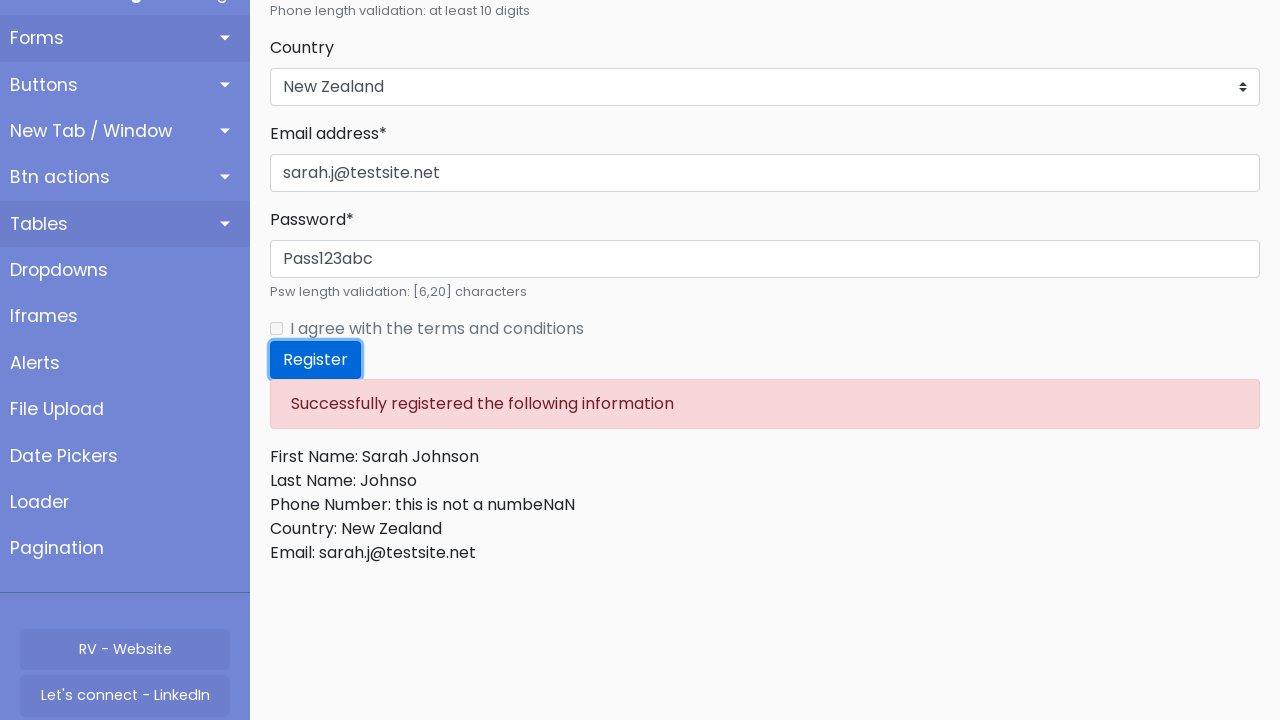